Navigates to Flipkart homepage and waits for the page to load completely

Starting URL: https://www.flipkart.com/

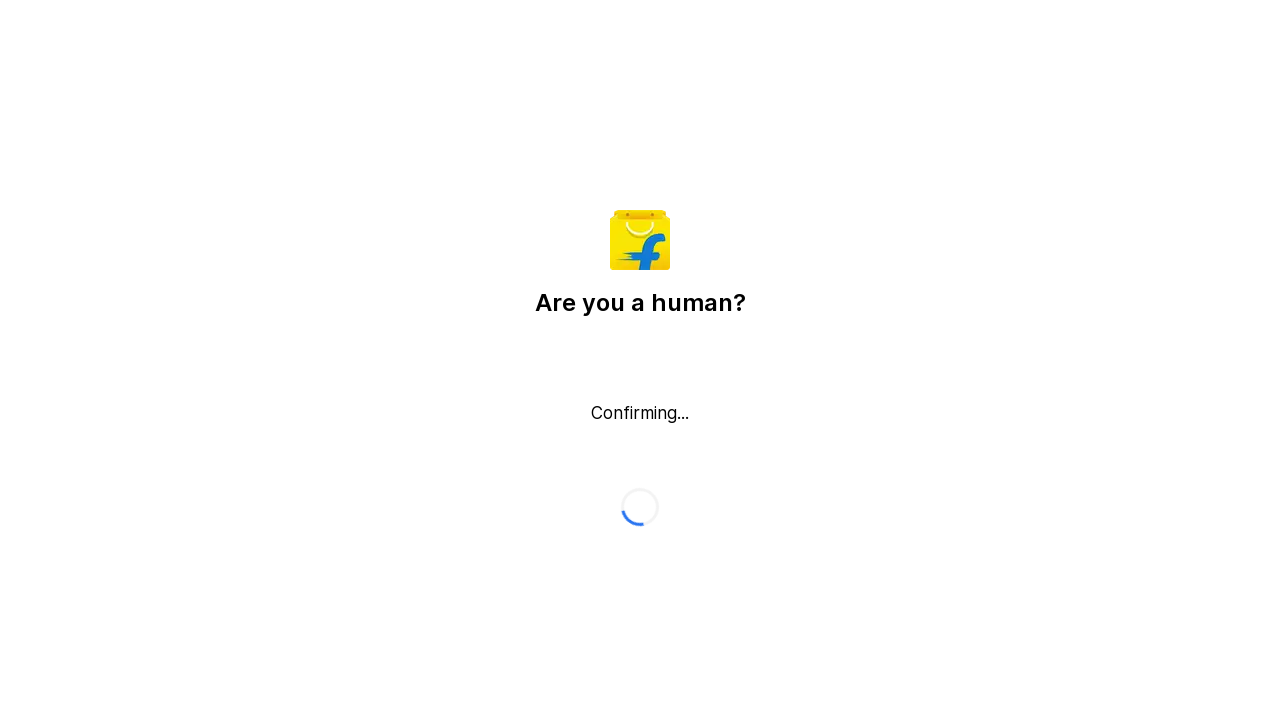

Navigated to Flipkart homepage
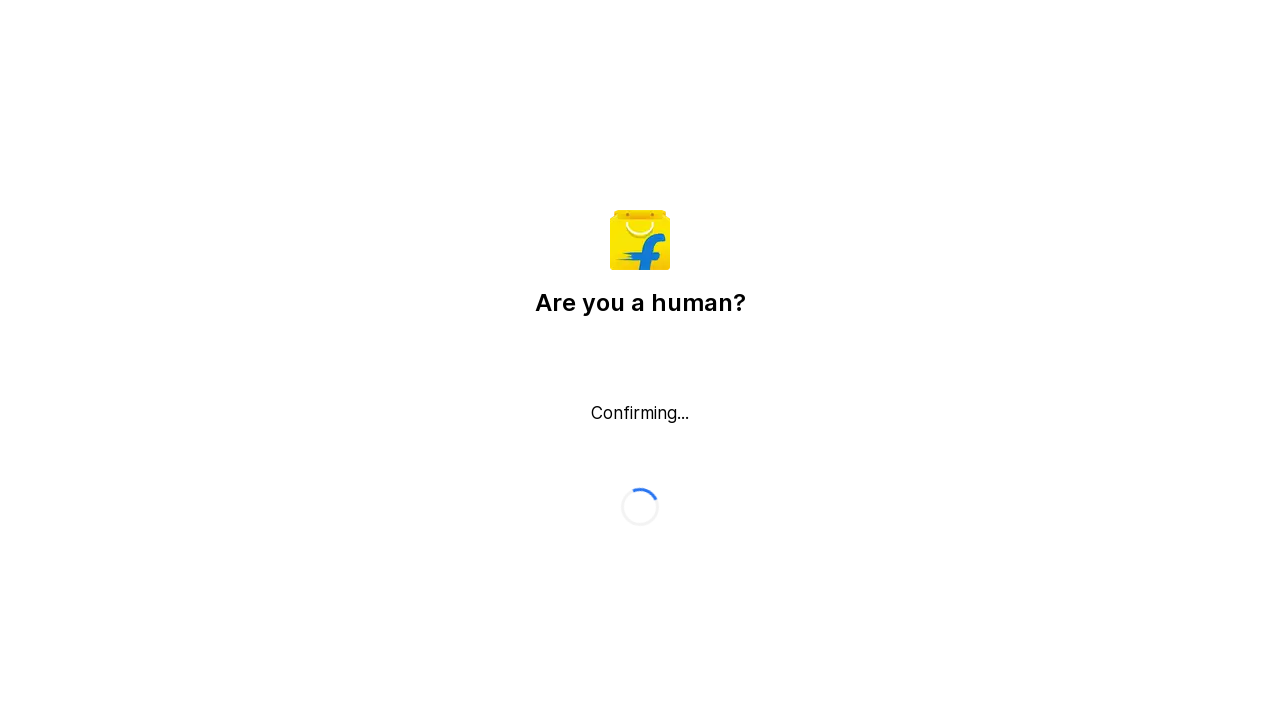

Page DOM content loaded completely
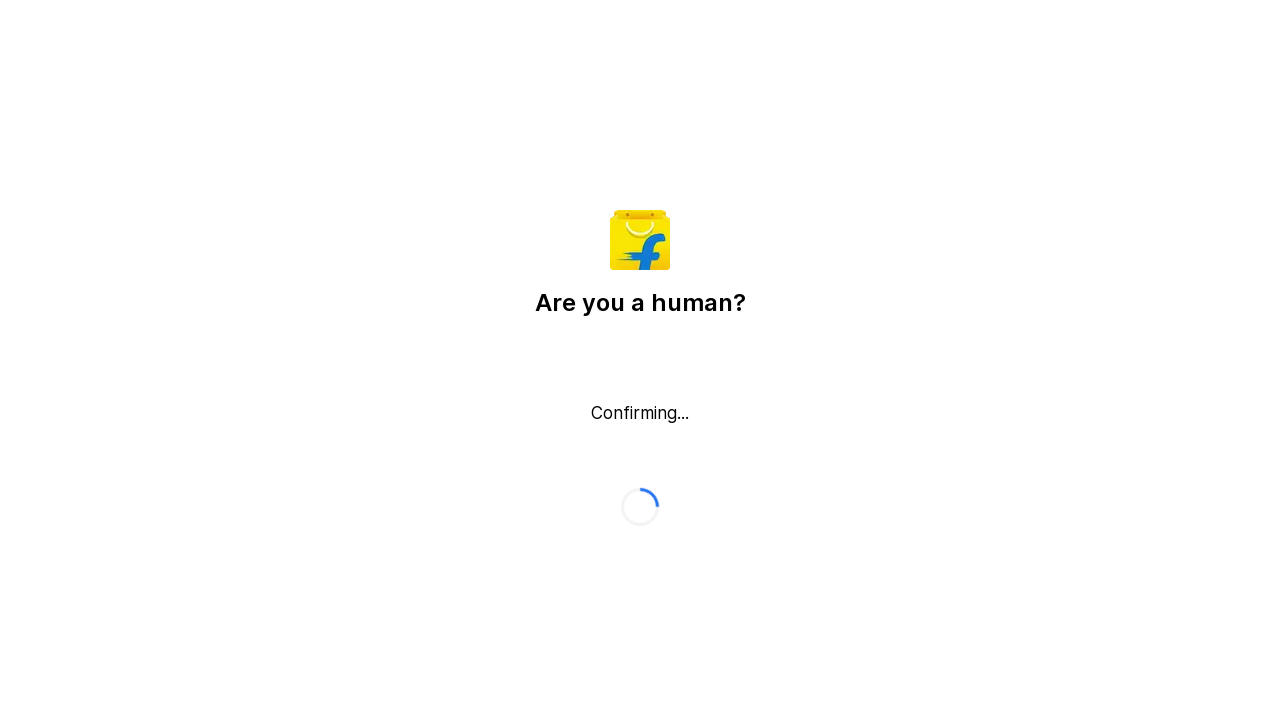

Body element is present and page is ready
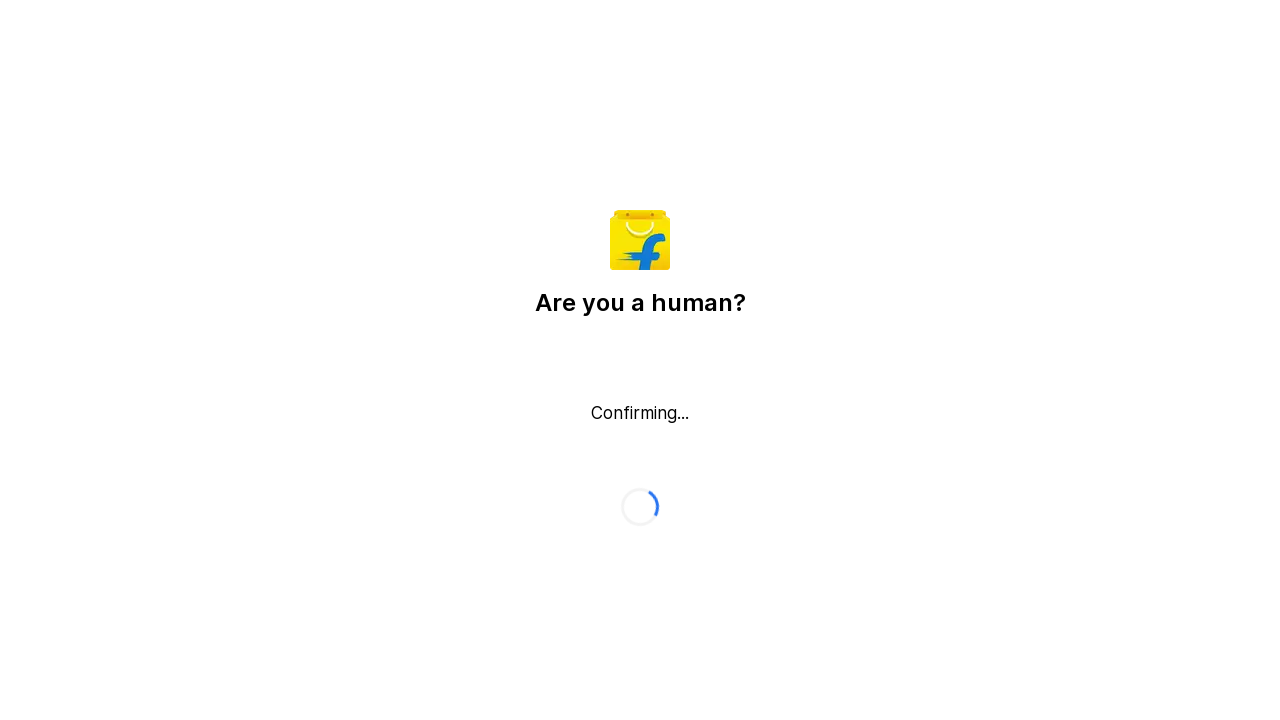

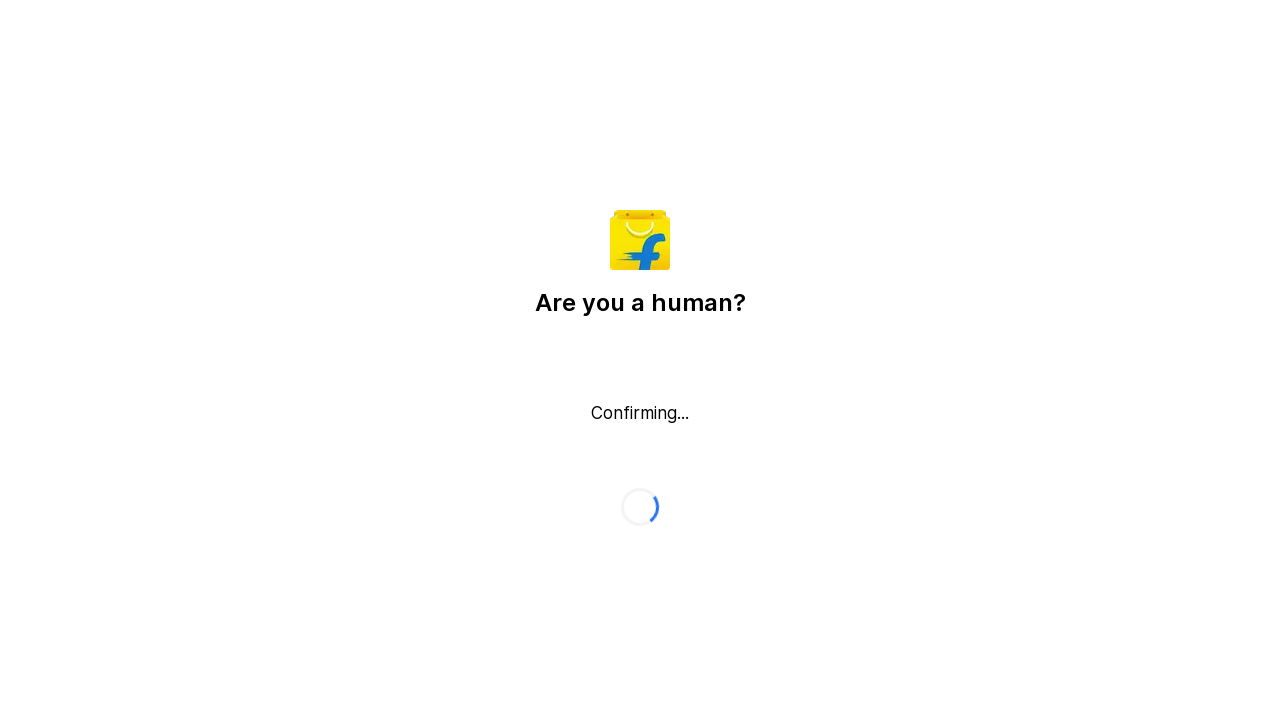